Navigates to the Rahul Shetty Academy dropdowns practice page. The test is incomplete and contains no further actions after page load.

Starting URL: https://rahulshettyacademy.com/dropdownsPractise/

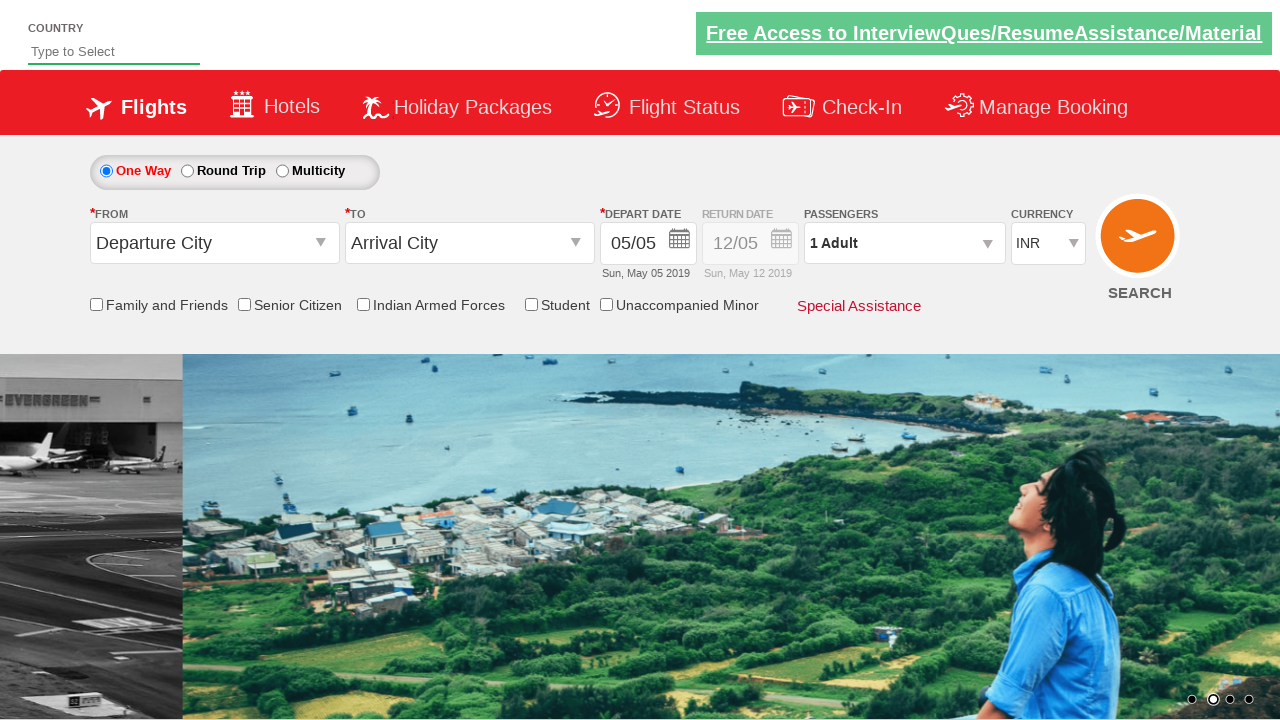

Navigated to Rahul Shetty Academy dropdowns practice page
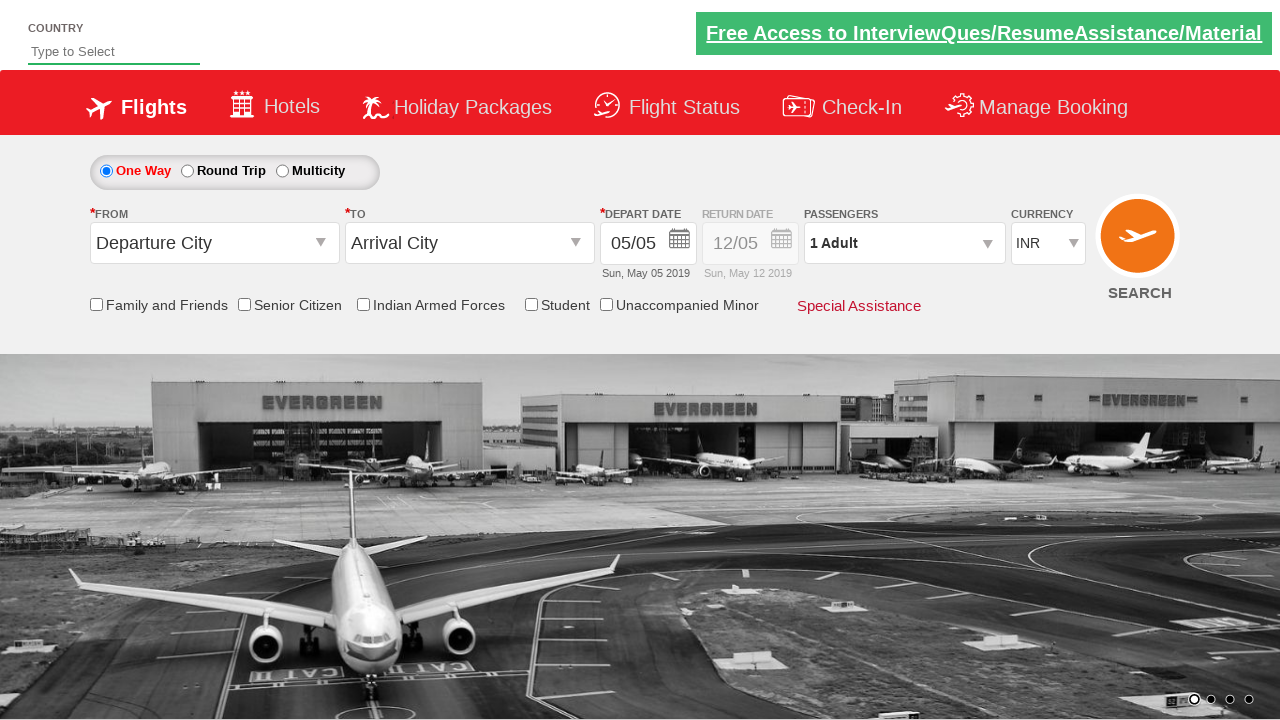

Page DOM content loaded completely
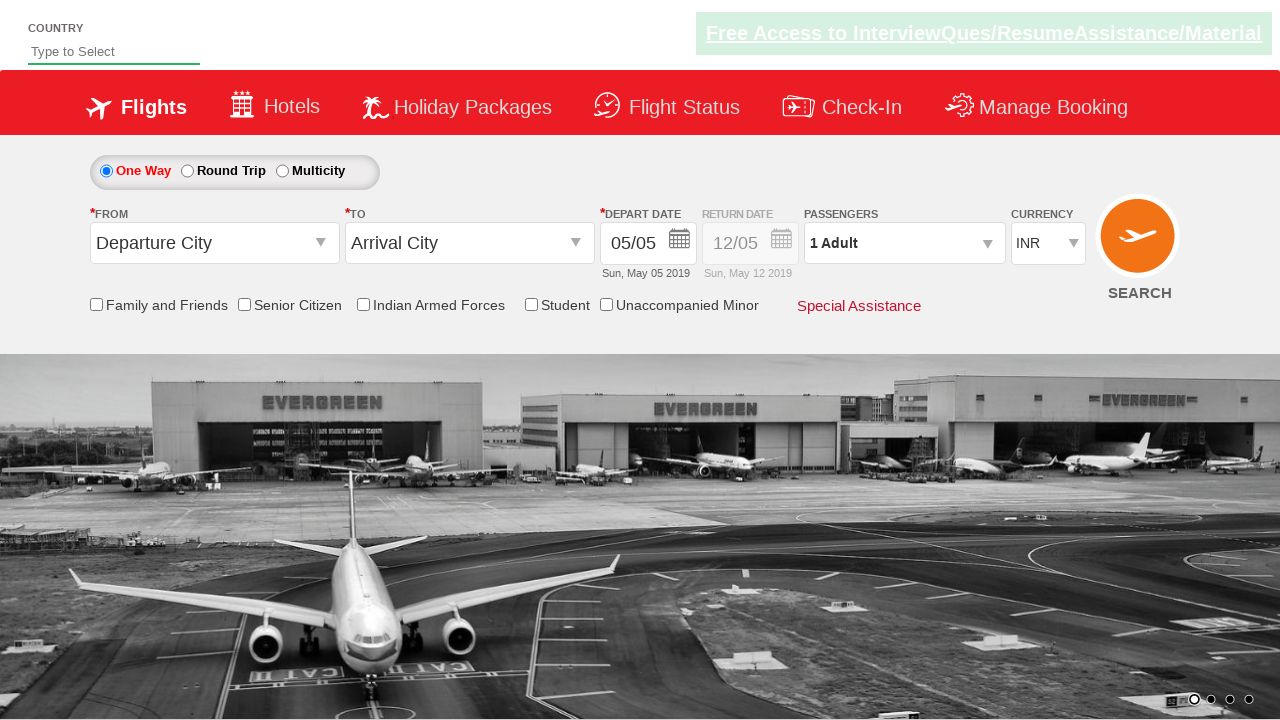

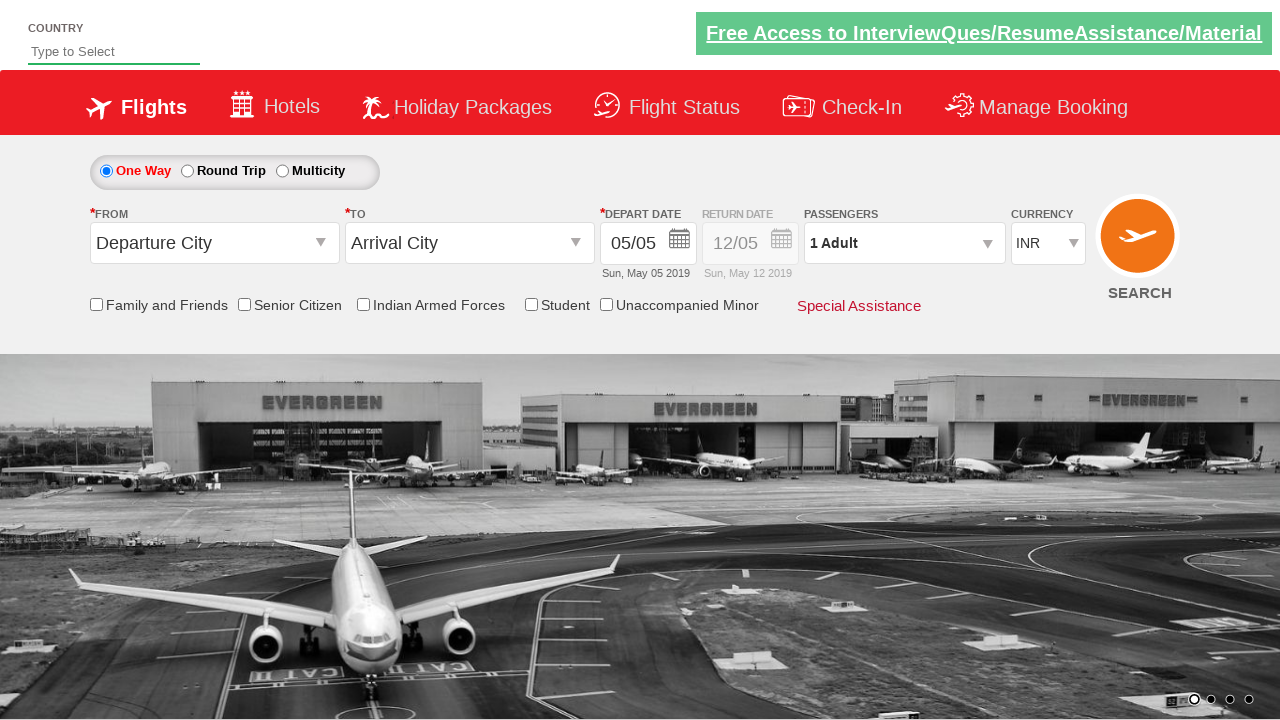